Tests window handling functionality by opening a new window, verifying content in both windows, and switching between them

Starting URL: https://the-internet.herokuapp.com/windows

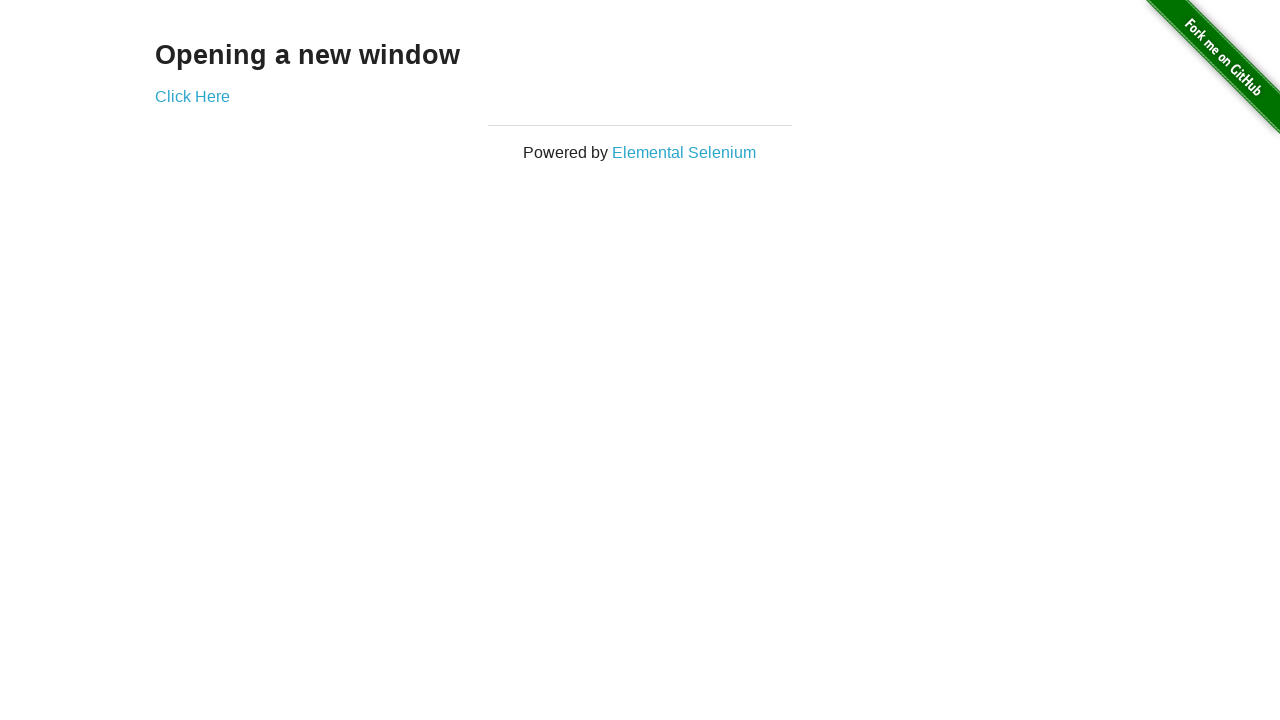

Retrieved main page h3 text content
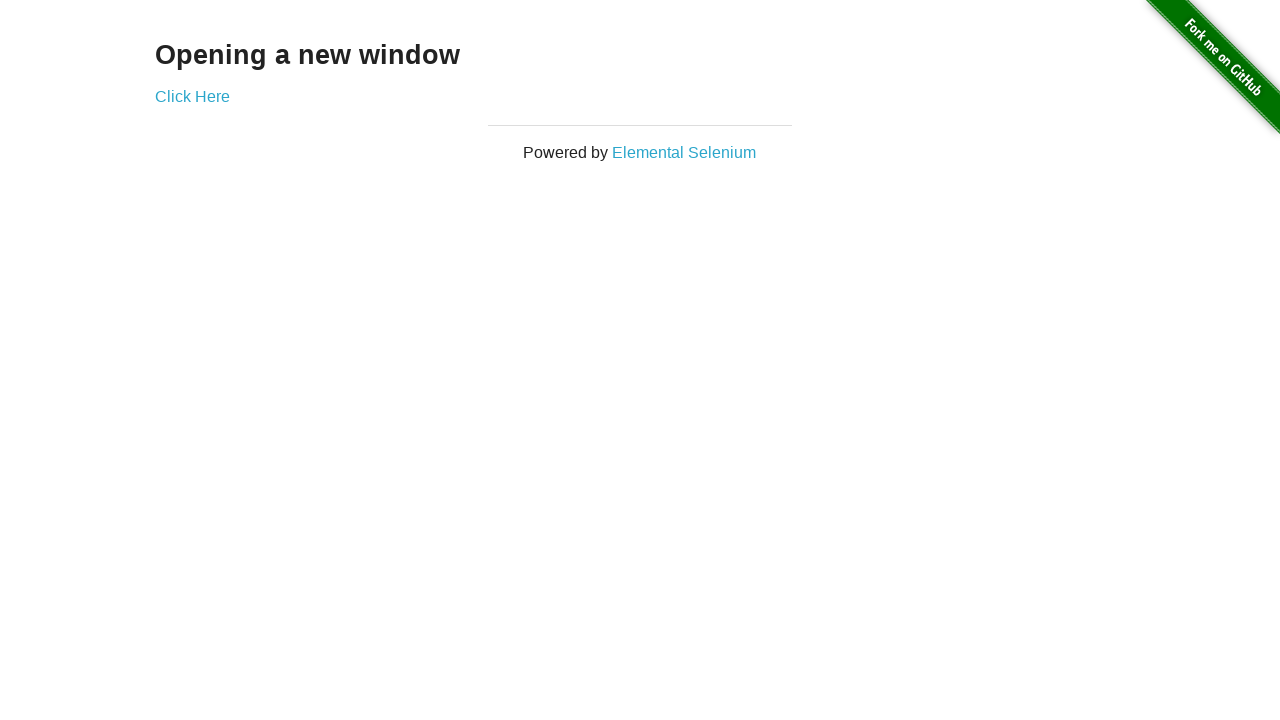

Asserted main page text is 'Opening a new window'
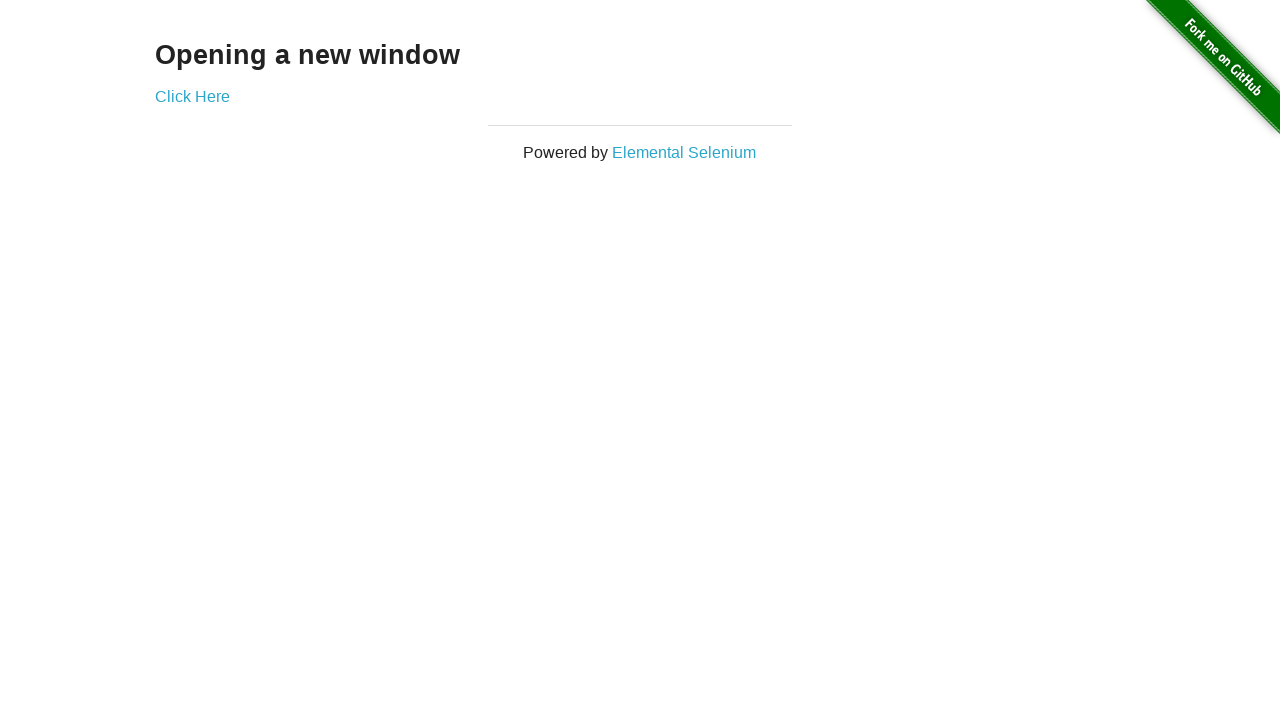

Retrieved main page title
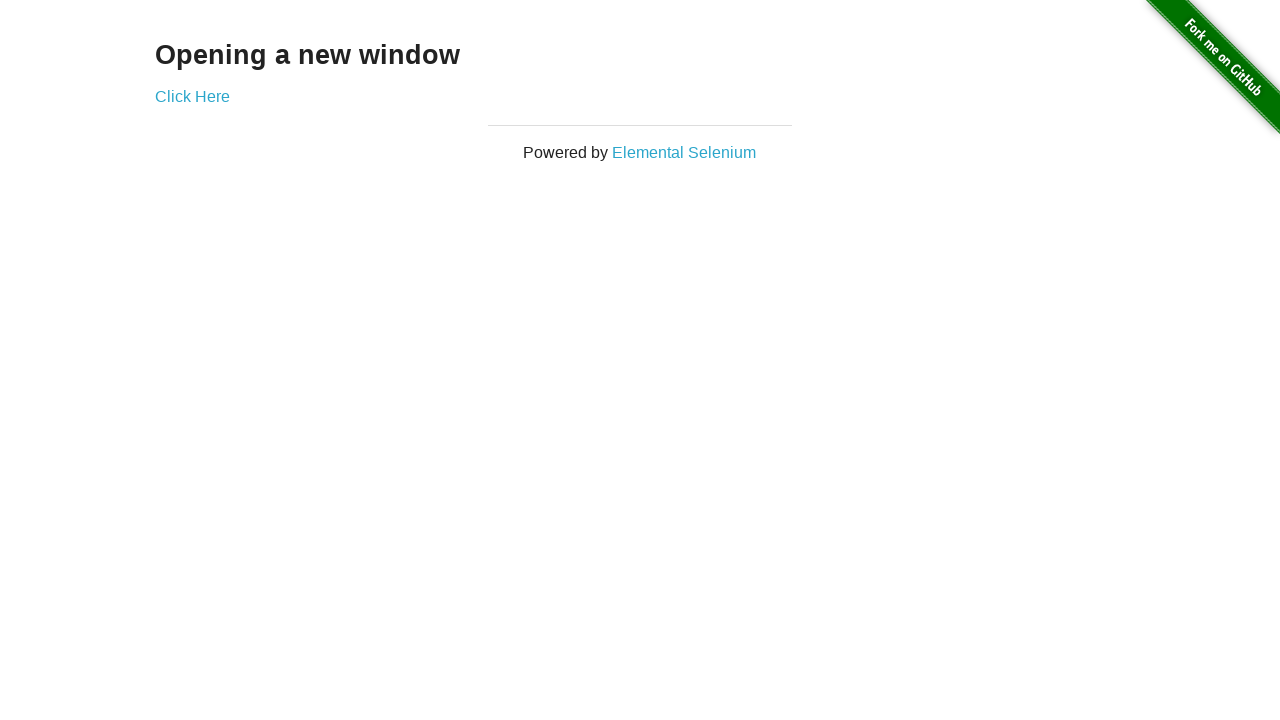

Asserted main page title is 'The Internet'
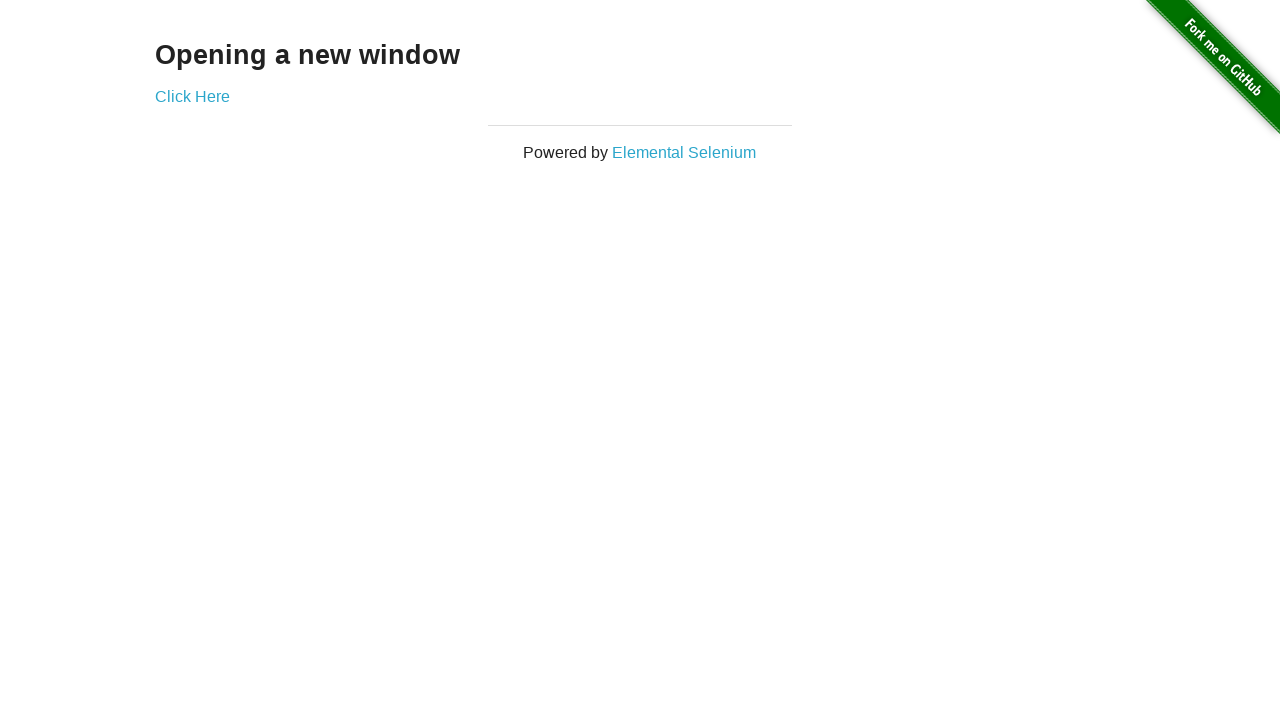

Clicked 'Click Here' link to open new window at (192, 96) on text=Click Here
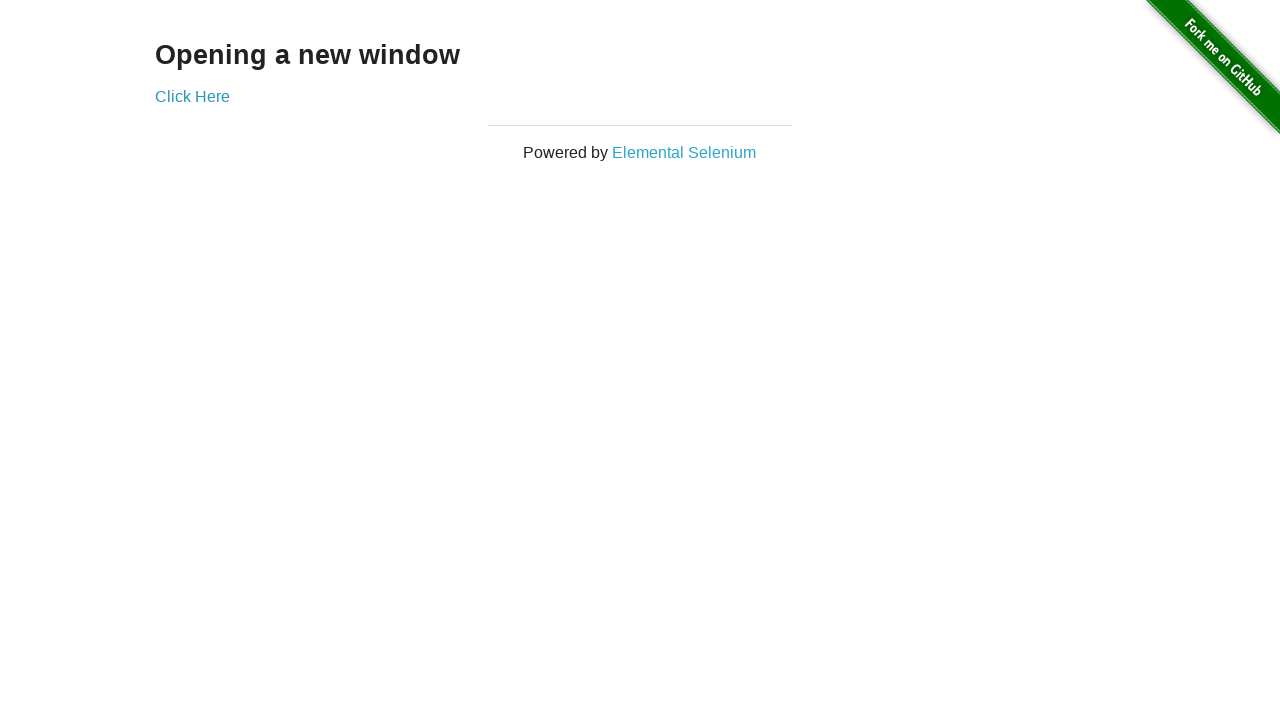

Captured new window page object
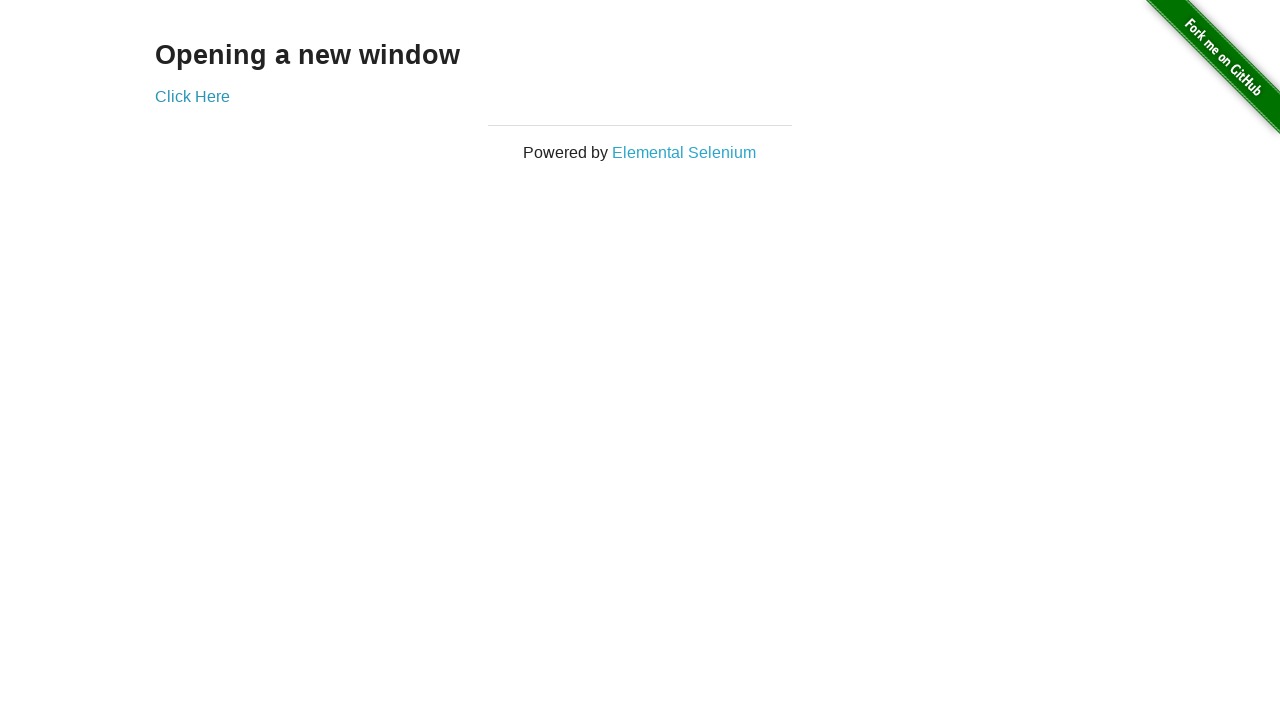

Waited for new window to fully load
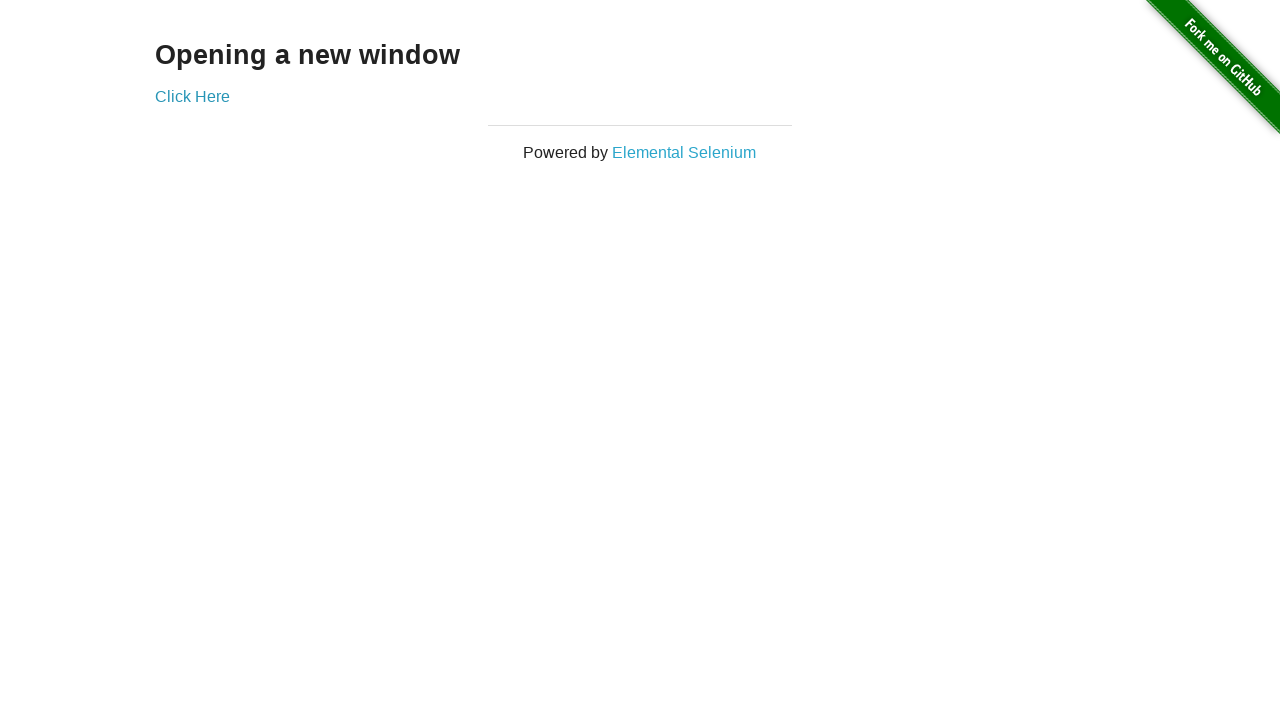

Retrieved new window title
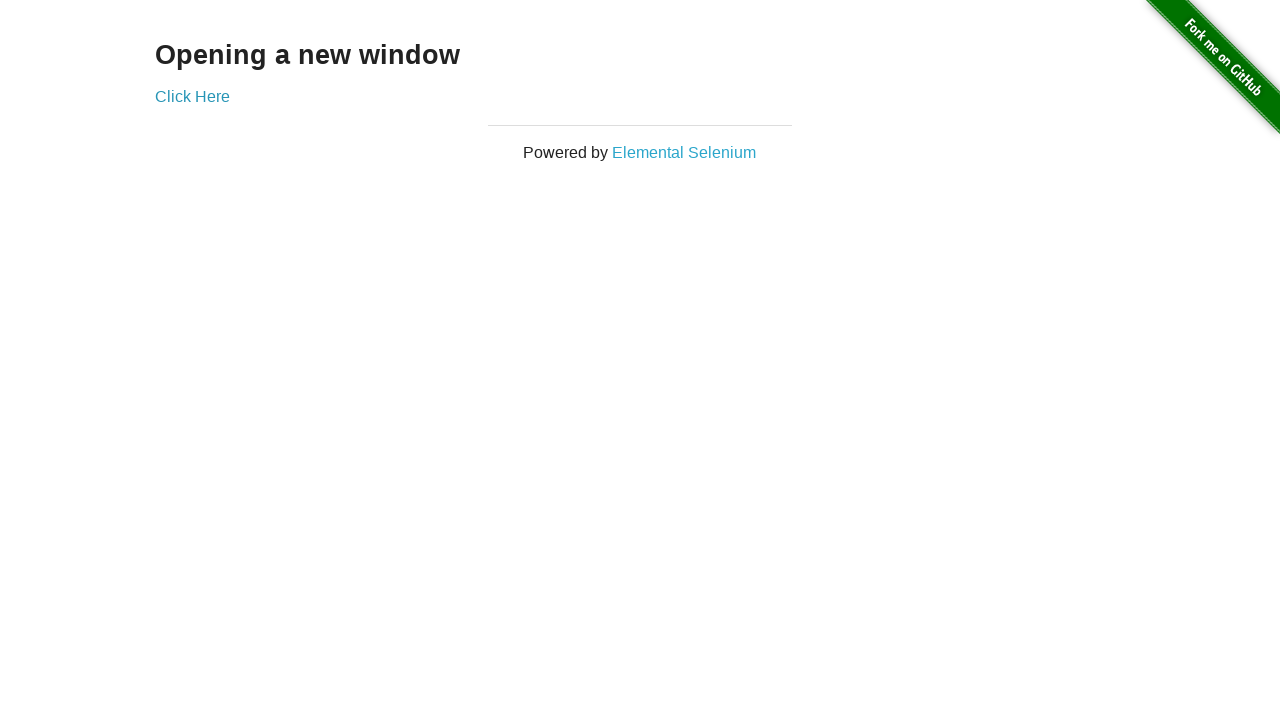

Asserted new window title is 'New Window'
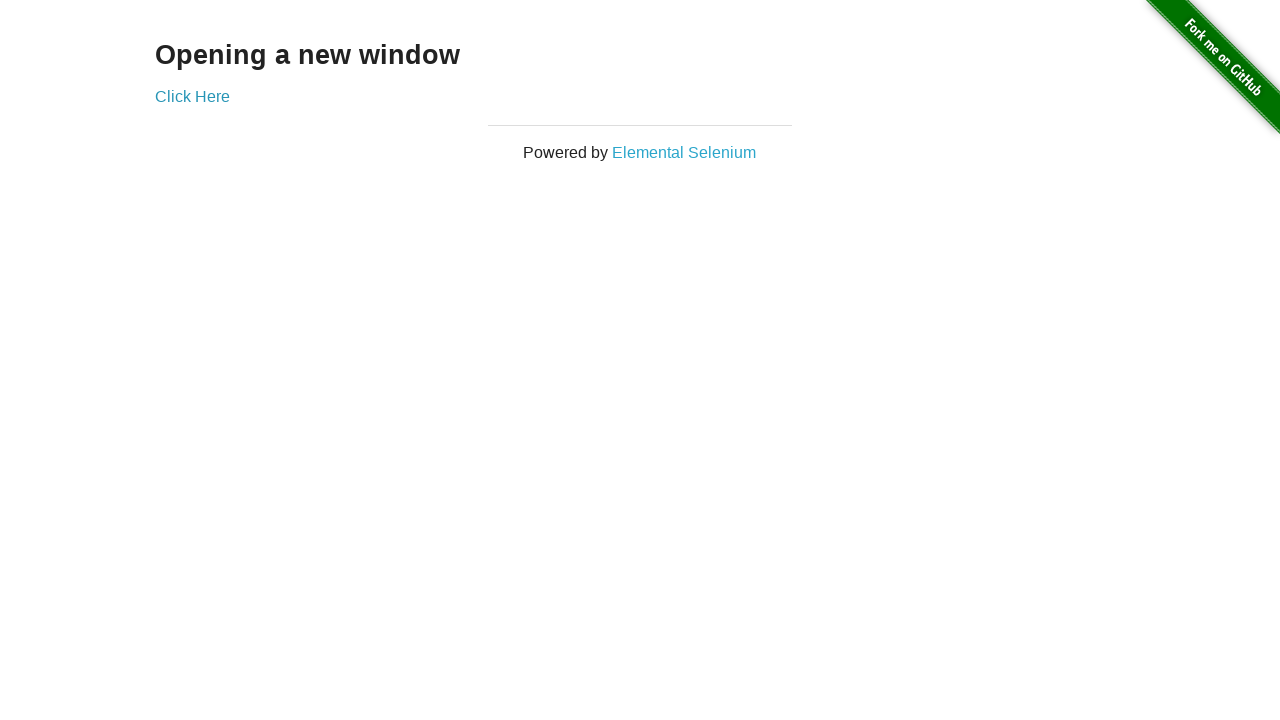

Retrieved new window h3 text content
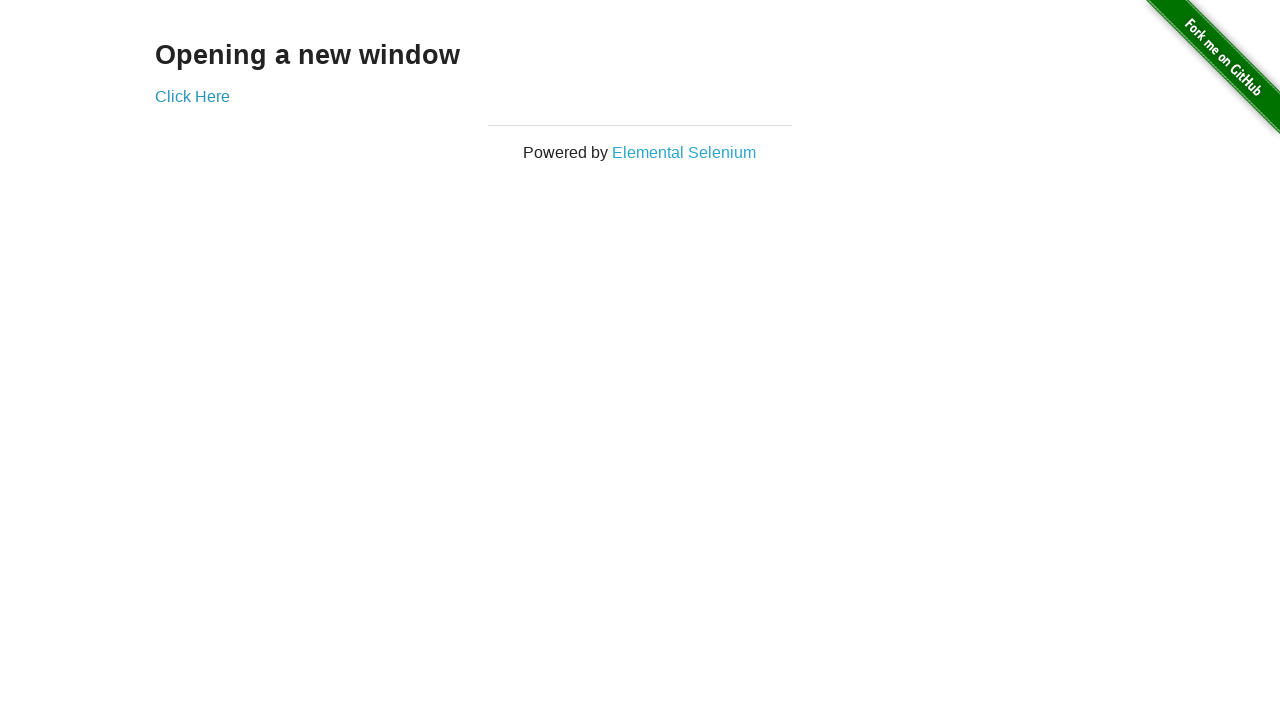

Asserted new window h3 text is 'New Window'
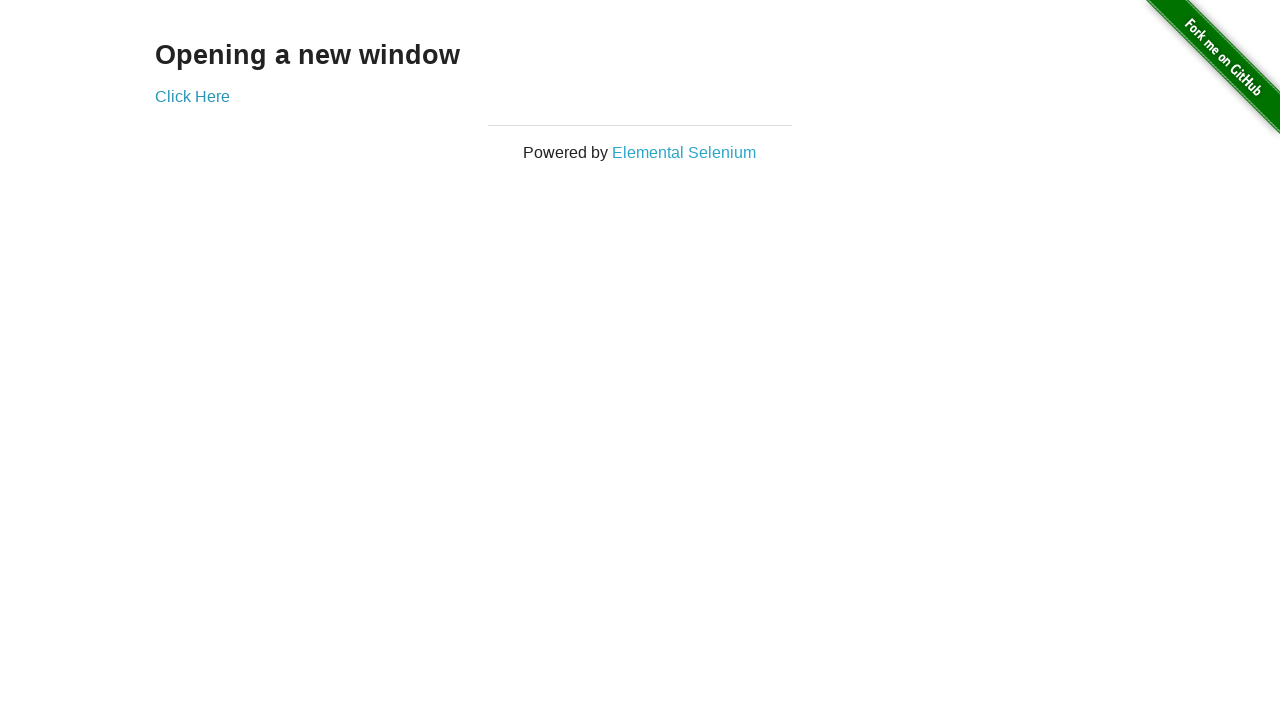

Brought main window to front
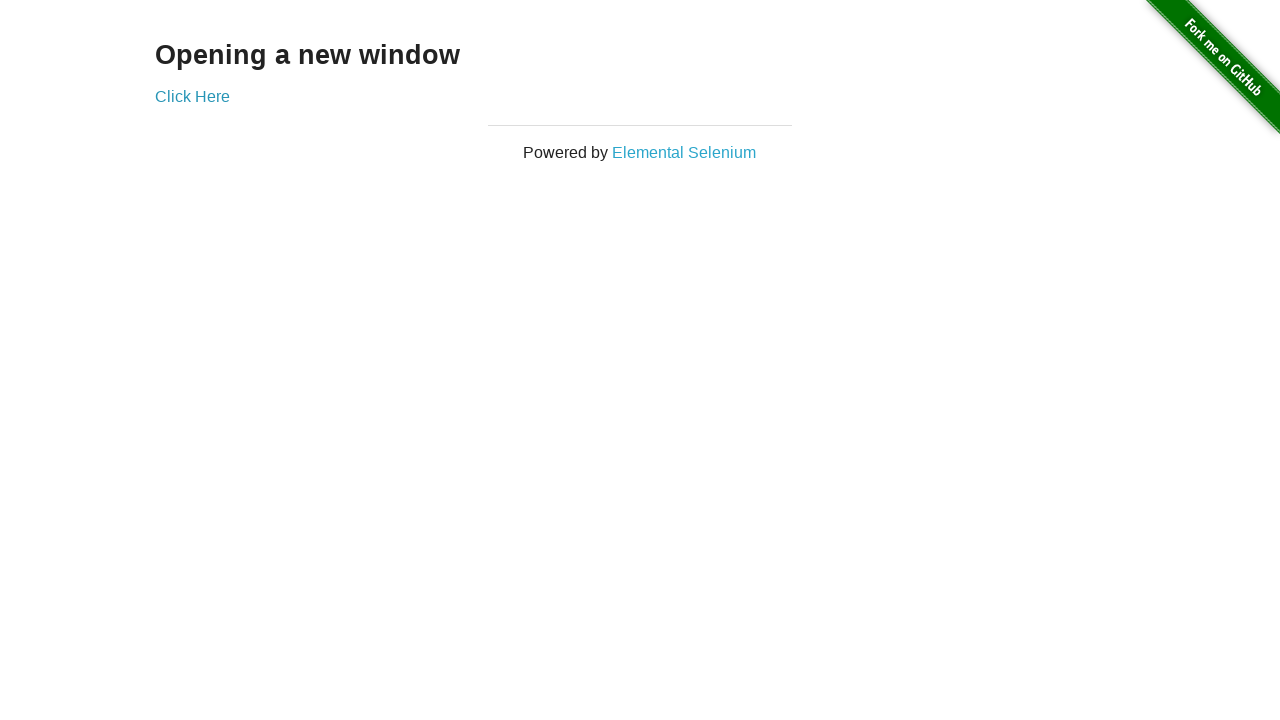

Asserted main window title is still 'The Internet' after switching back
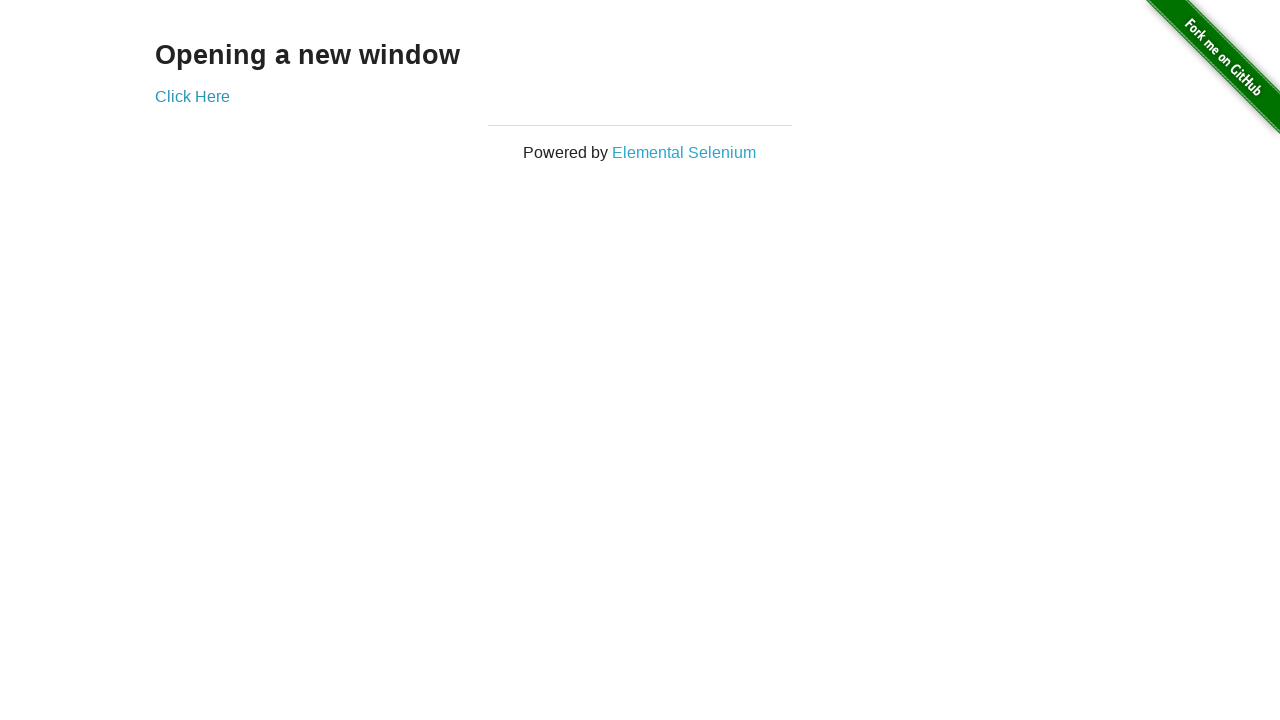

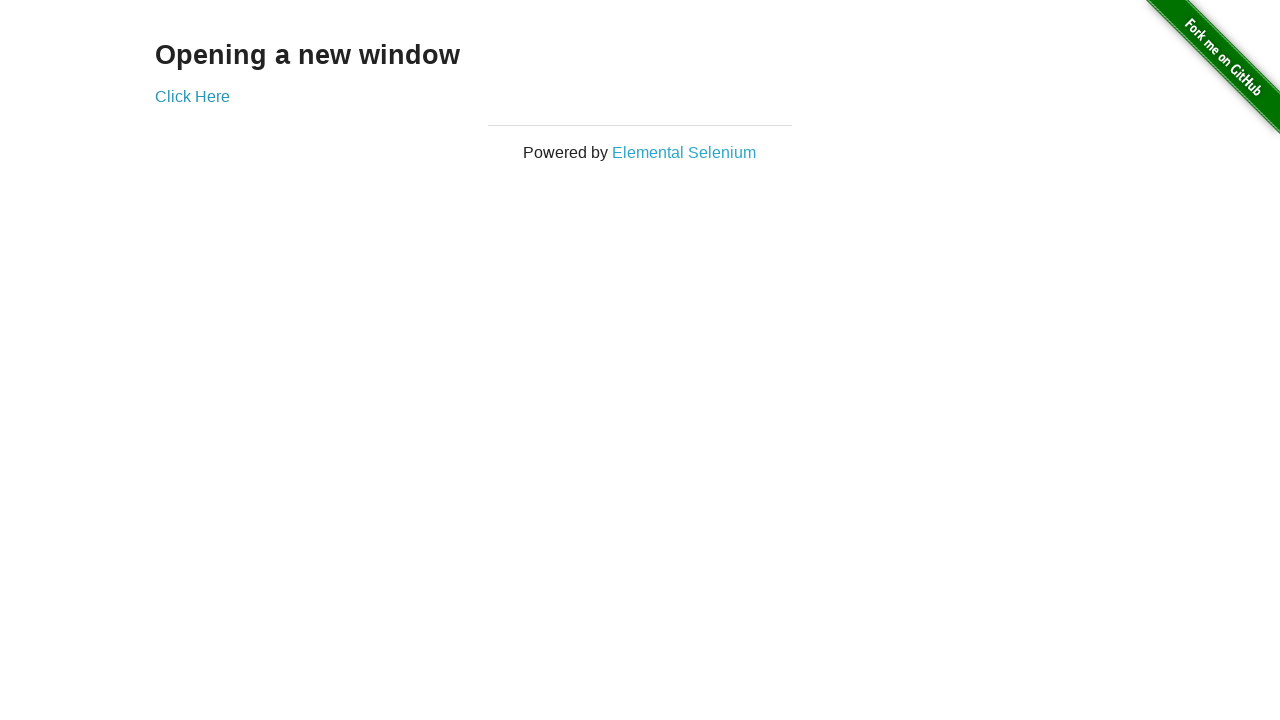